Tests double-click functionality by entering text in a field, double-clicking a copy button, and verifying the text is copied to another field

Starting URL: https://www.w3schools.com/tags/tryit.asp?filename=tryhtml5_ev_ondblclick3

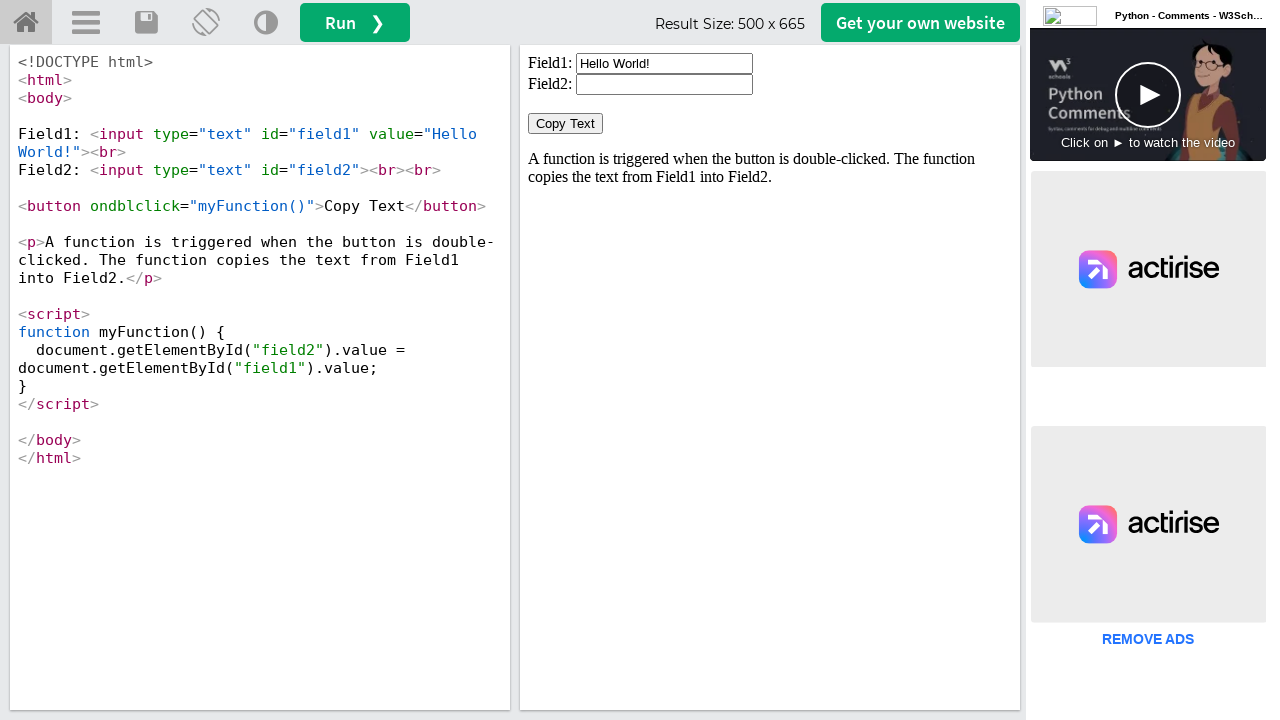

Located iframe containing the form
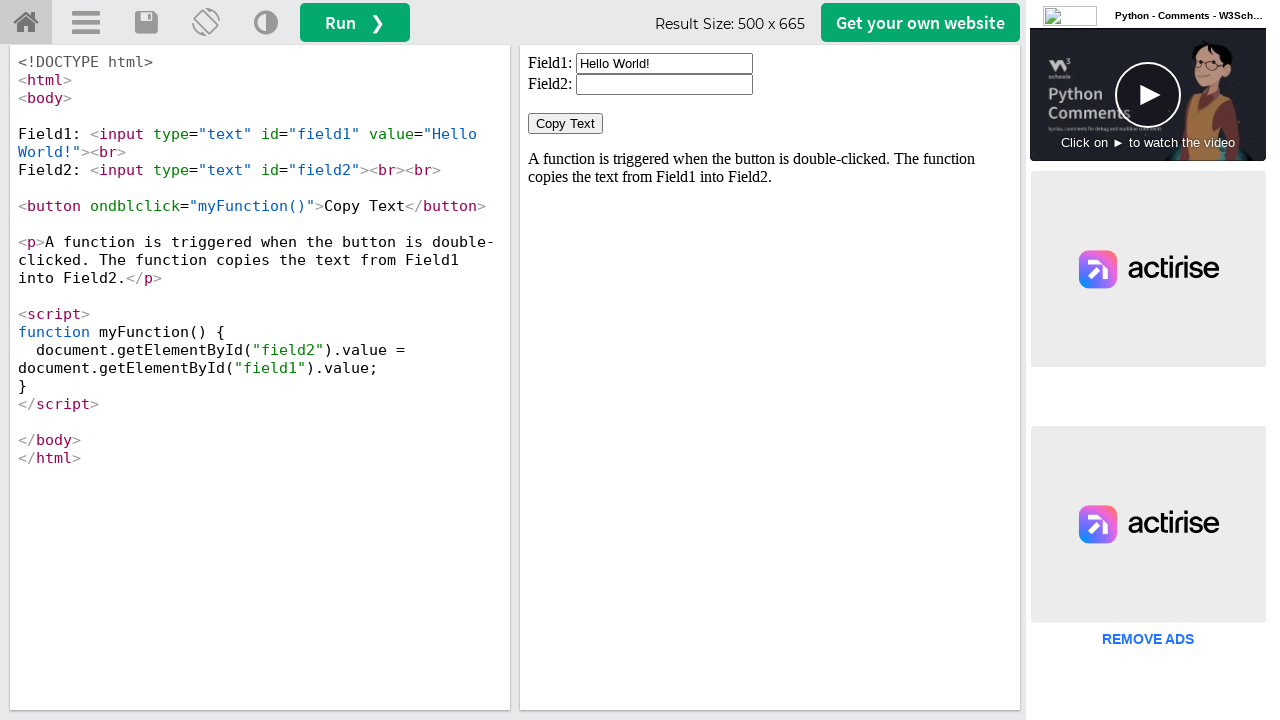

Located first text field (field1)
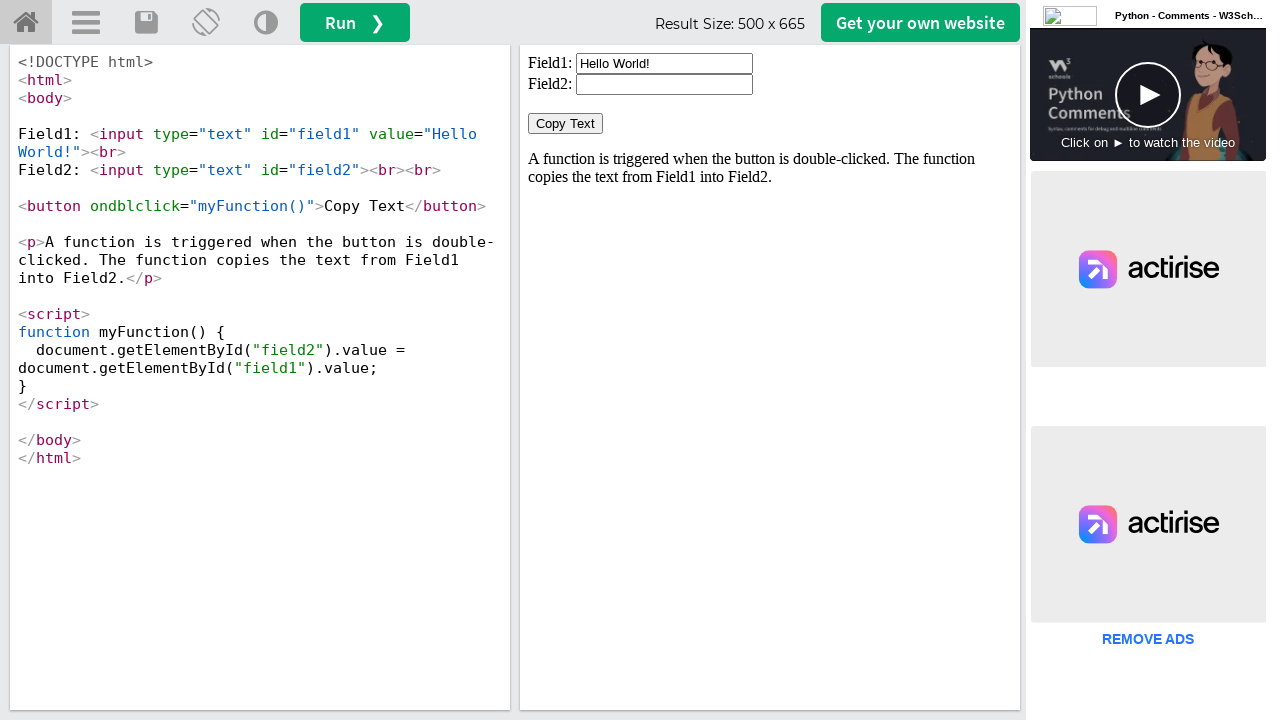

Located second text field (field2)
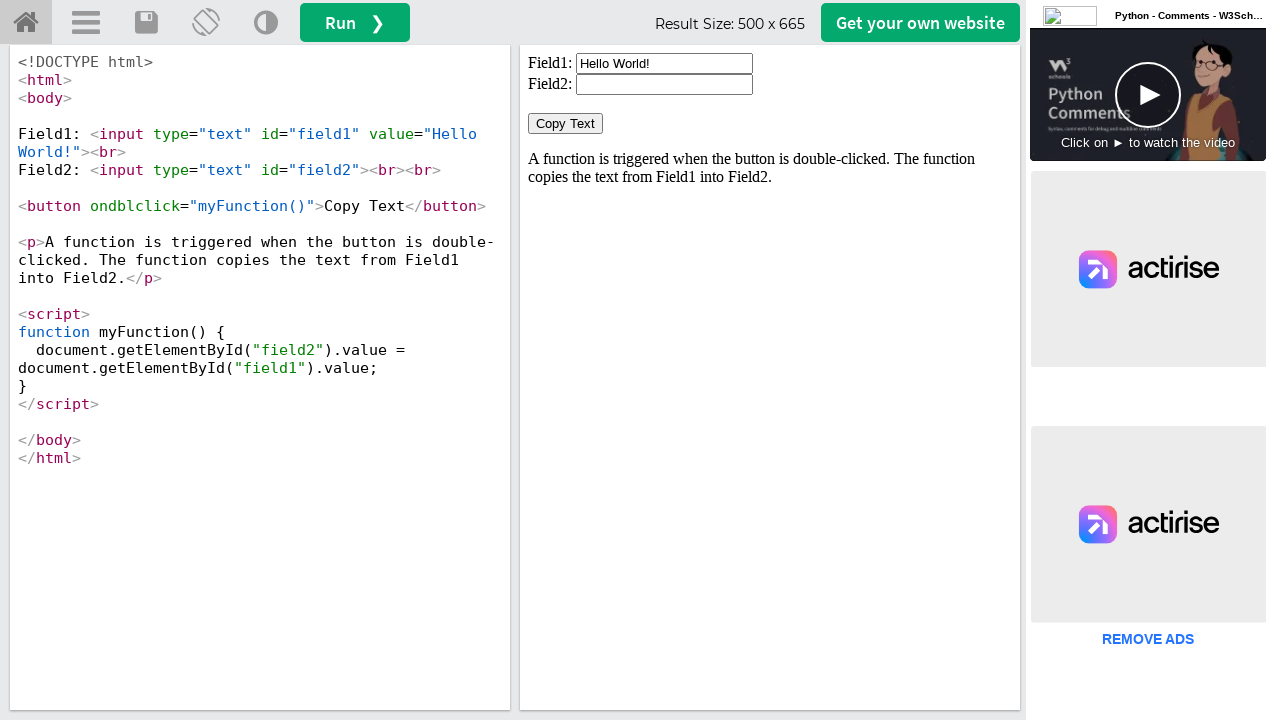

Located Copy Text button
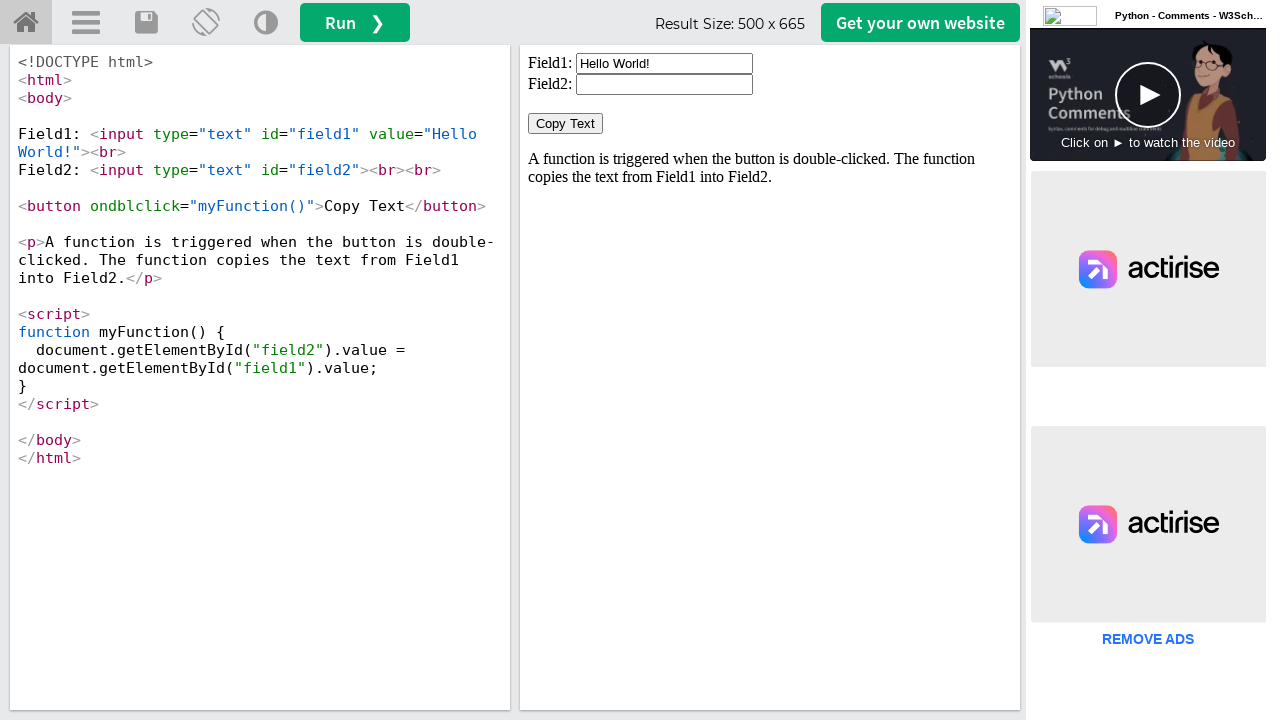

Cleared the first text field on iframe#iframeResult >> nth=0 >> internal:control=enter-frame >> input#field1
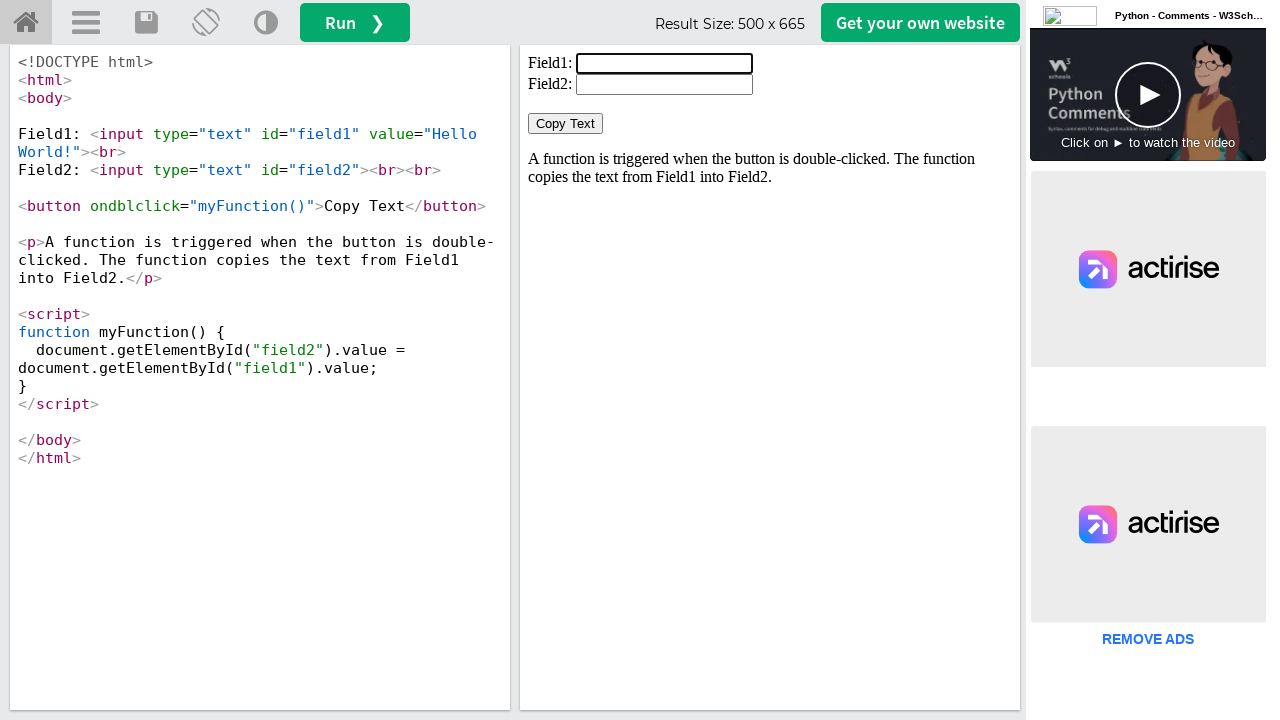

Entered 'Abdallah Qandil' in the first text field on iframe#iframeResult >> nth=0 >> internal:control=enter-frame >> input#field1
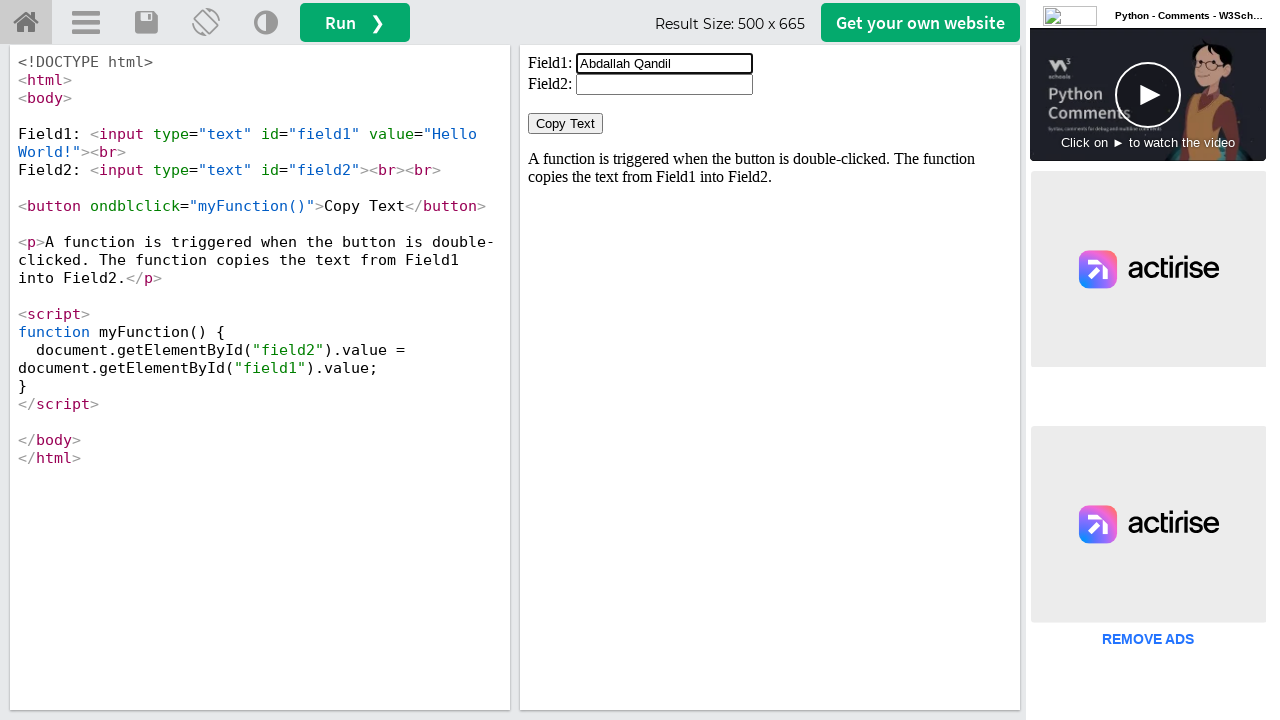

Double-clicked the Copy Text button at (566, 124) on iframe#iframeResult >> nth=0 >> internal:control=enter-frame >> button:has-text(
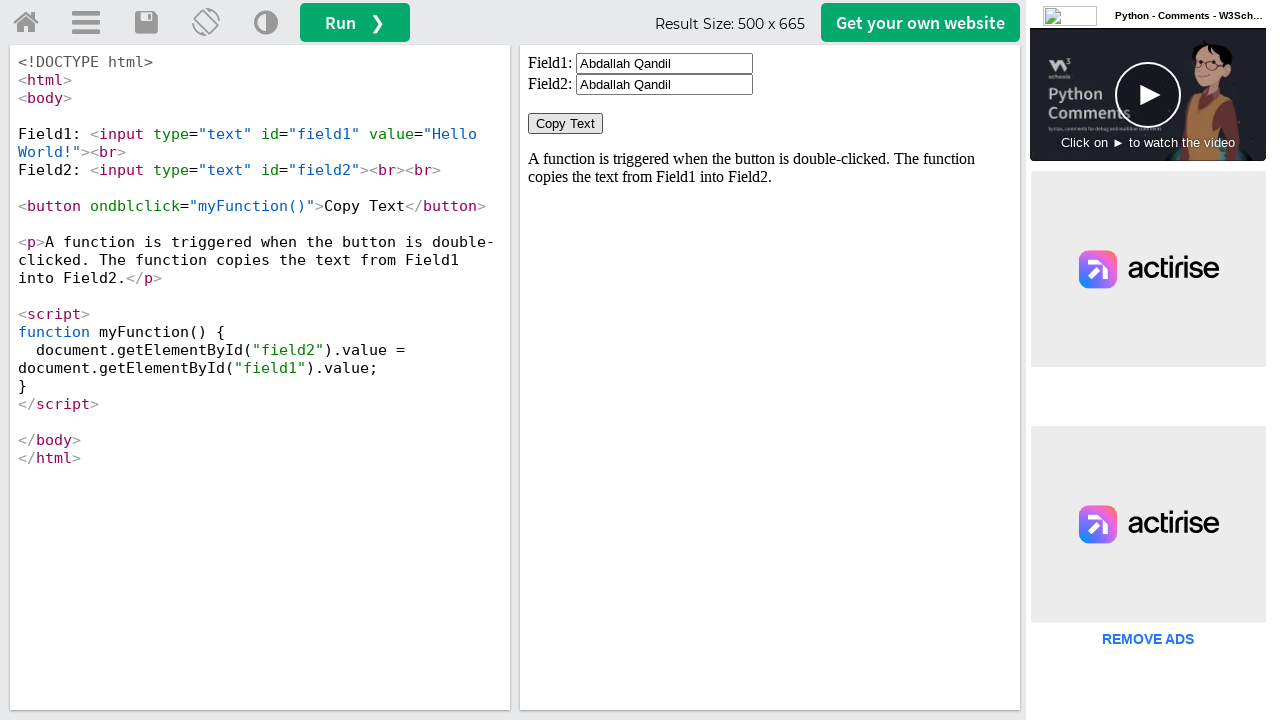

Retrieved value from second text field
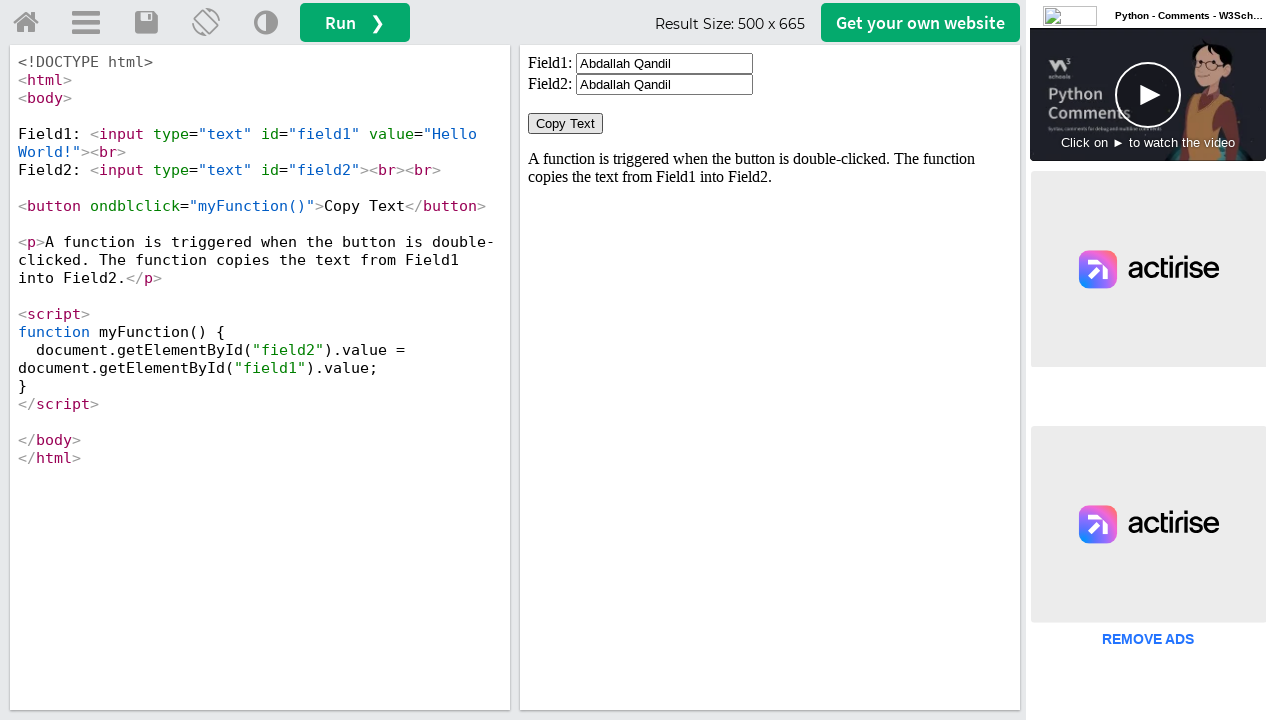

Verified that text 'Abdallah Qandil' was successfully copied to the second field
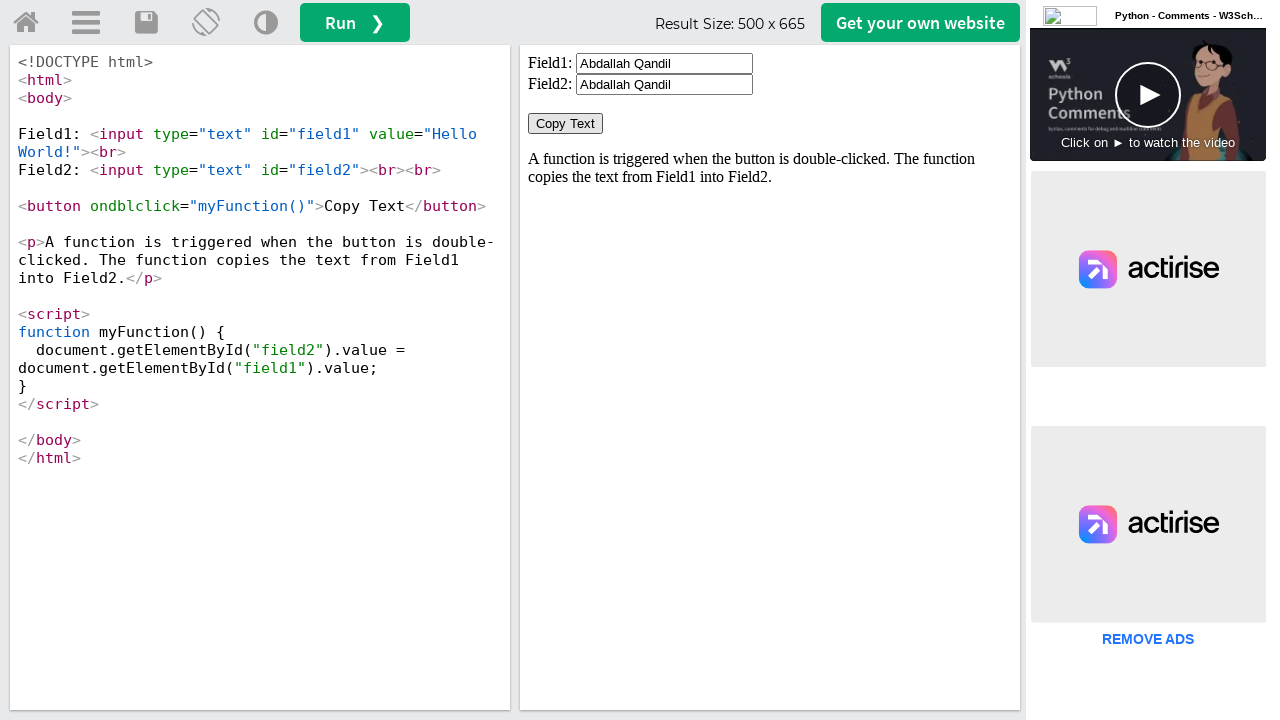

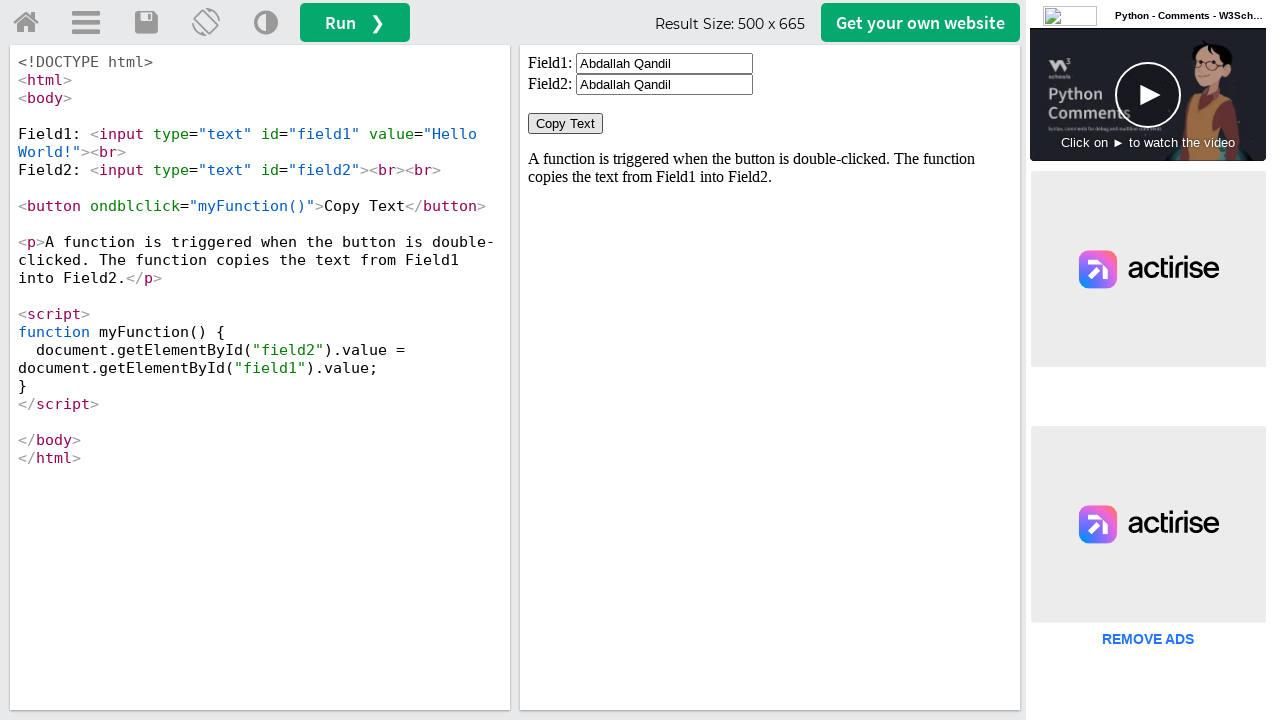